Fills the address textarea field in a registration form

Starting URL: https://demo.automationtesting.in/Register.html

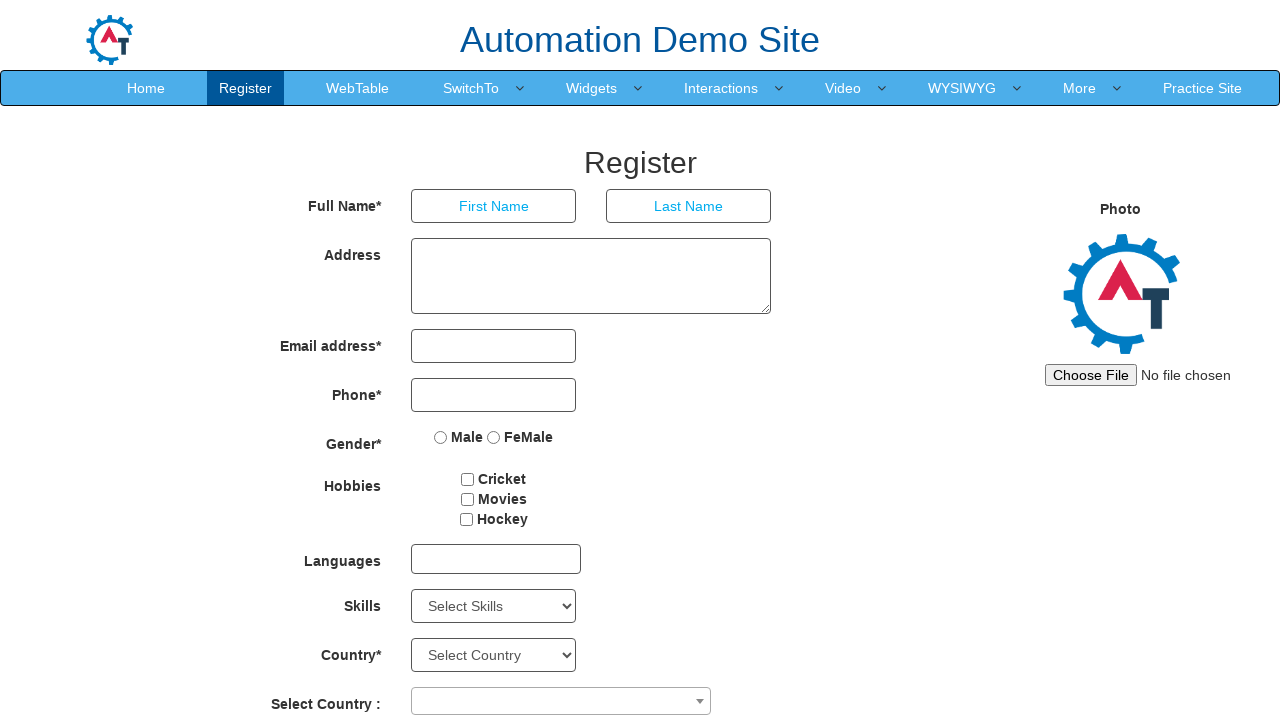

Filled address textarea field with '123 Sample Address' on //*[@id='basicBootstrapForm']/div[2]/div/textarea
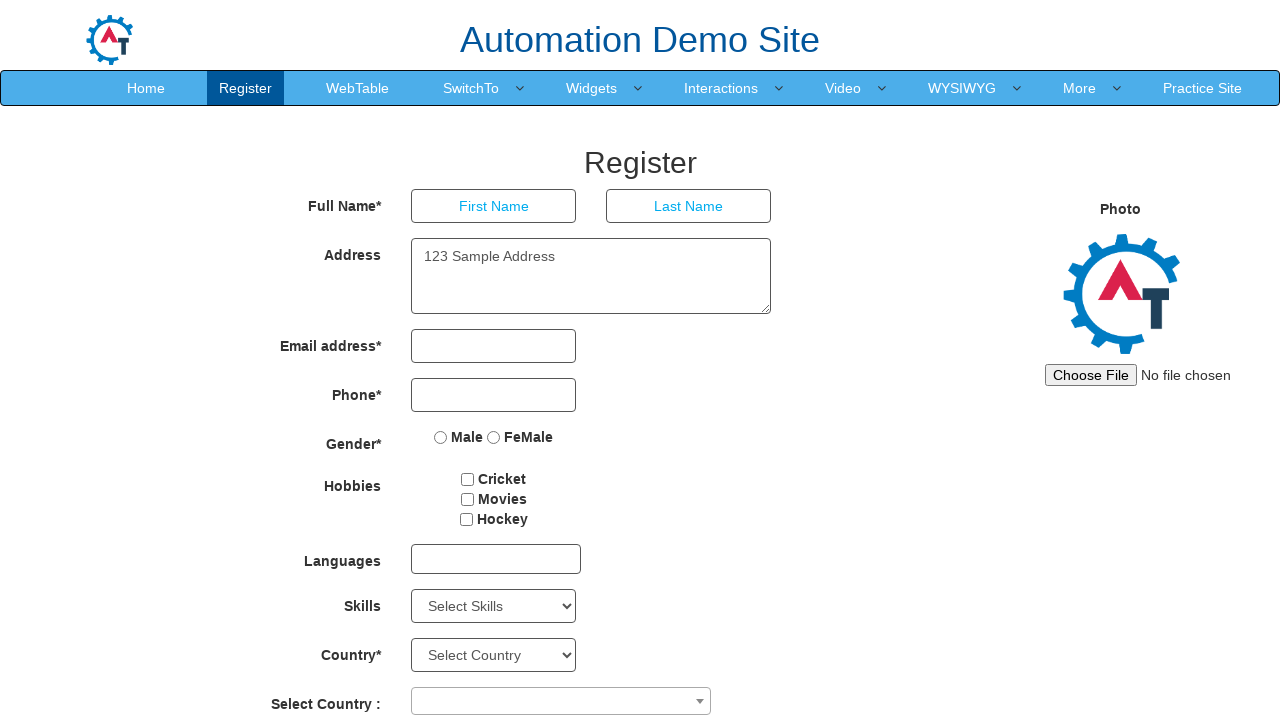

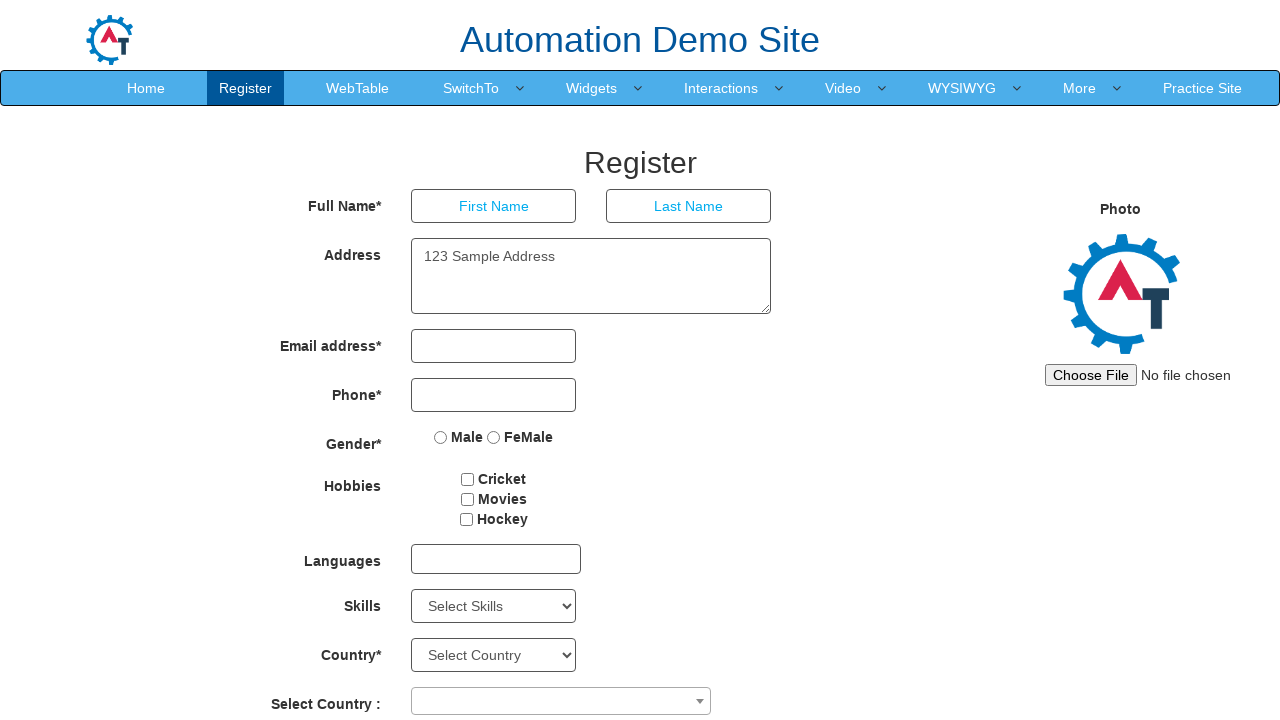